Navigates to DuckDuckGo homepage and verifies the page loads successfully

Starting URL: https://duckduckgo.com/

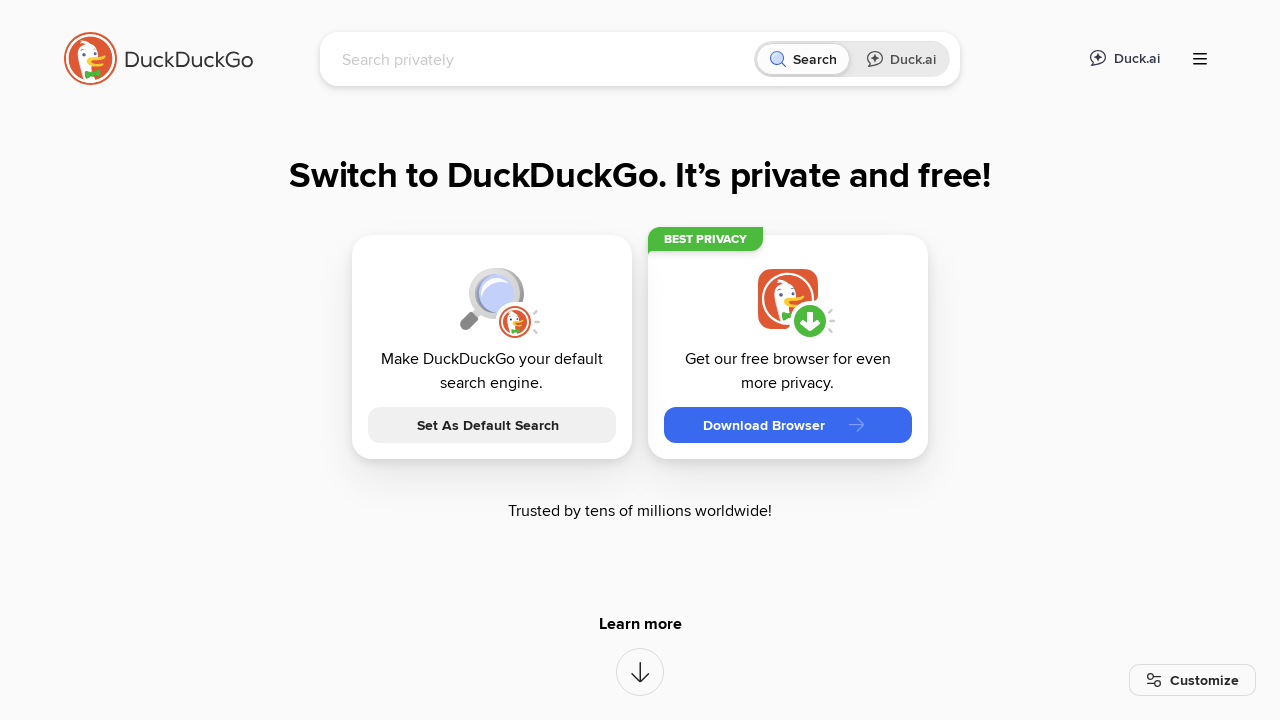

Navigated to DuckDuckGo homepage
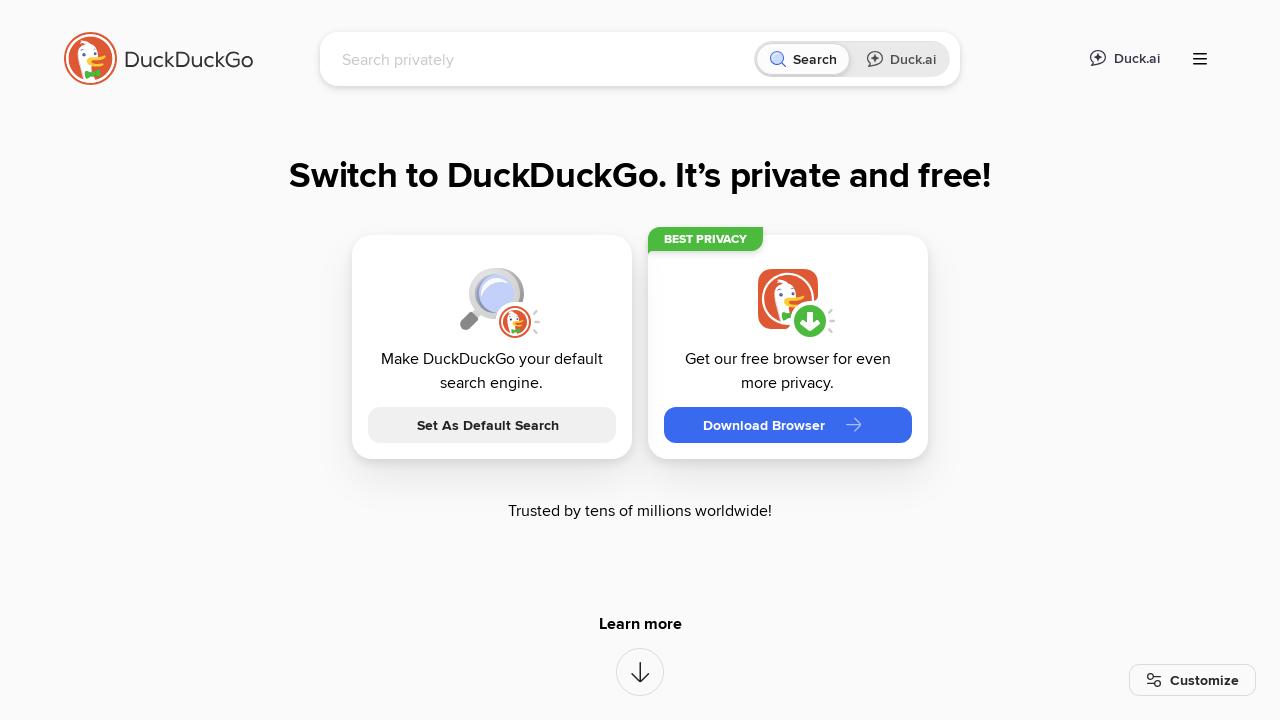

DuckDuckGo search input loaded successfully
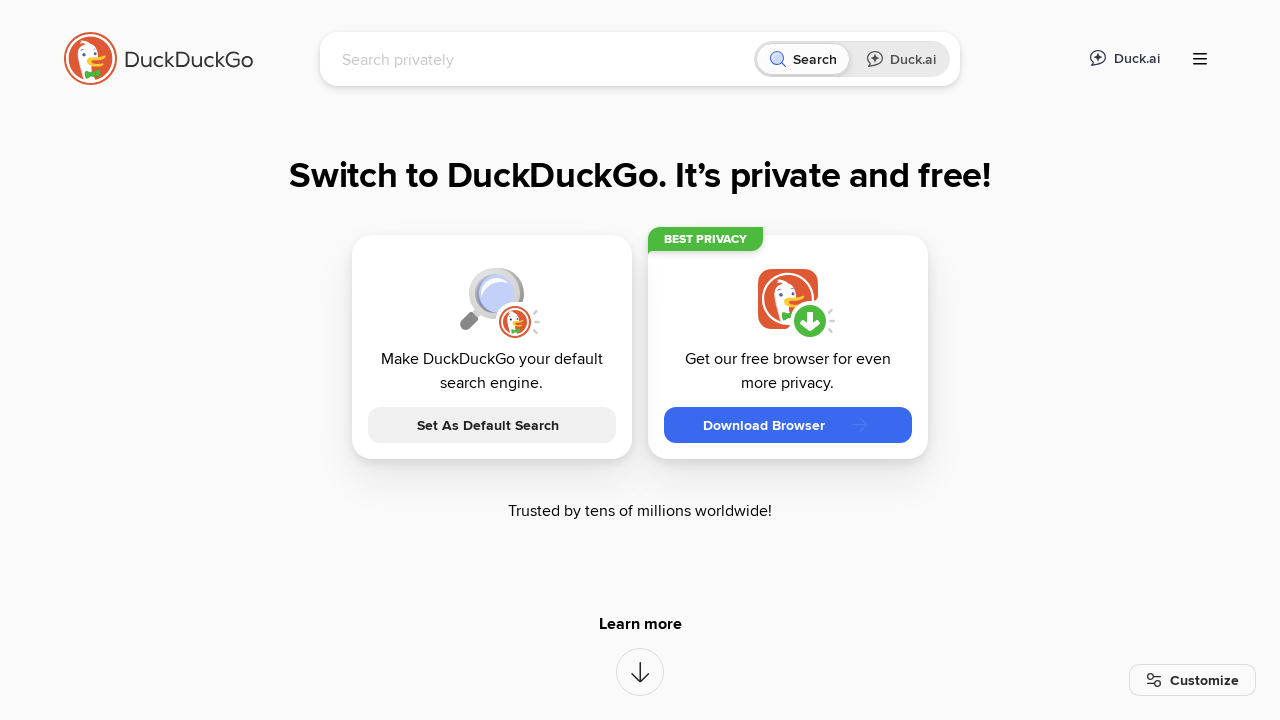

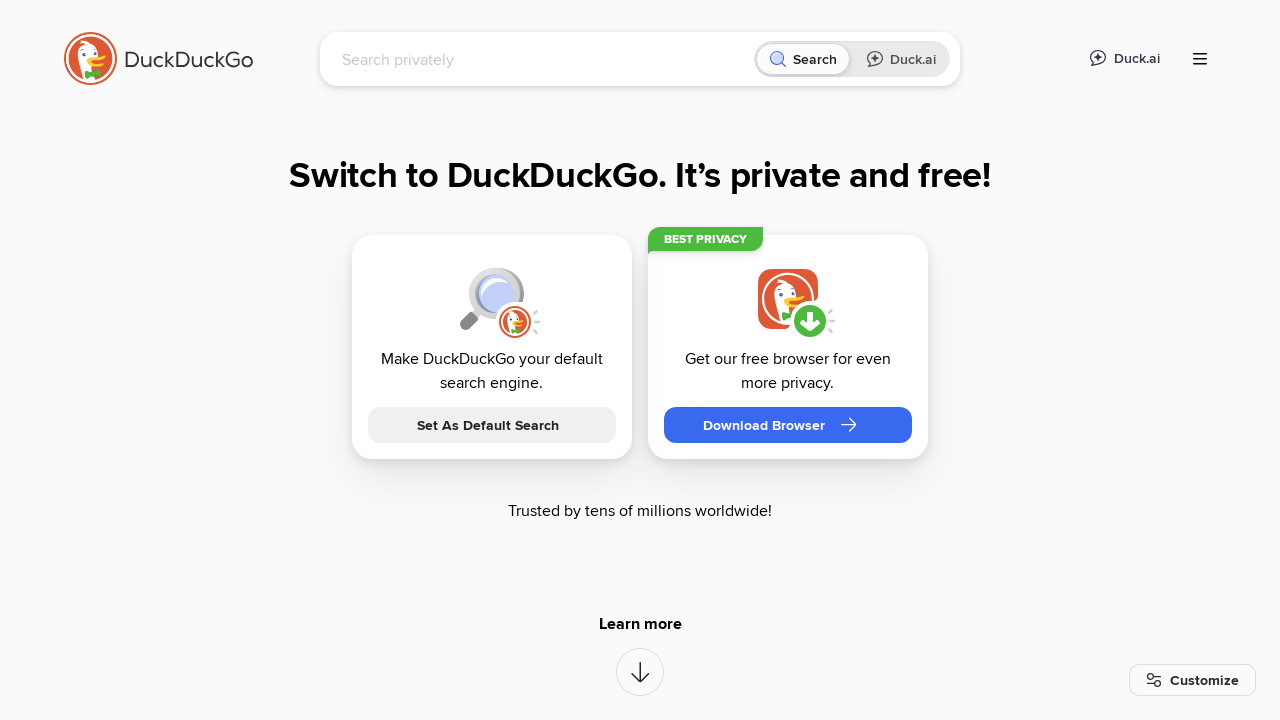